Tests the dynamic click button functionality by clicking it and verifying the notification message appears

Starting URL: https://demoqa.com/buttons

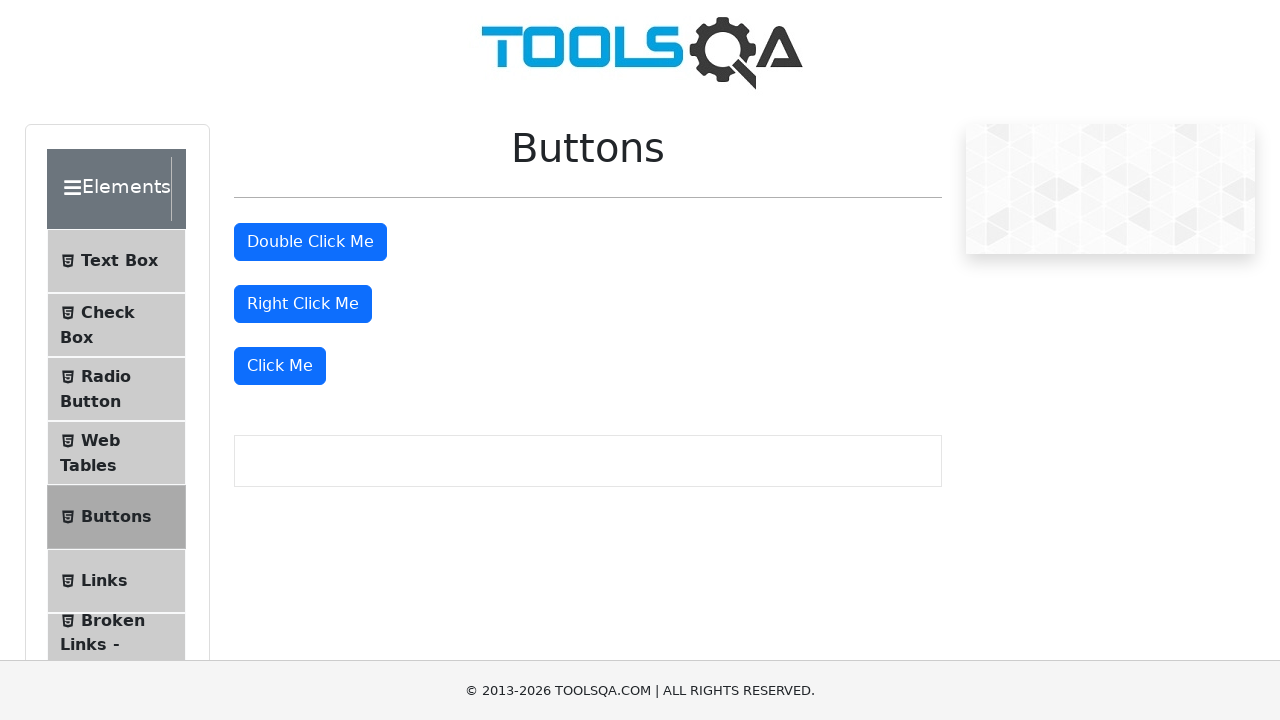

Set viewport size to 1920x1080
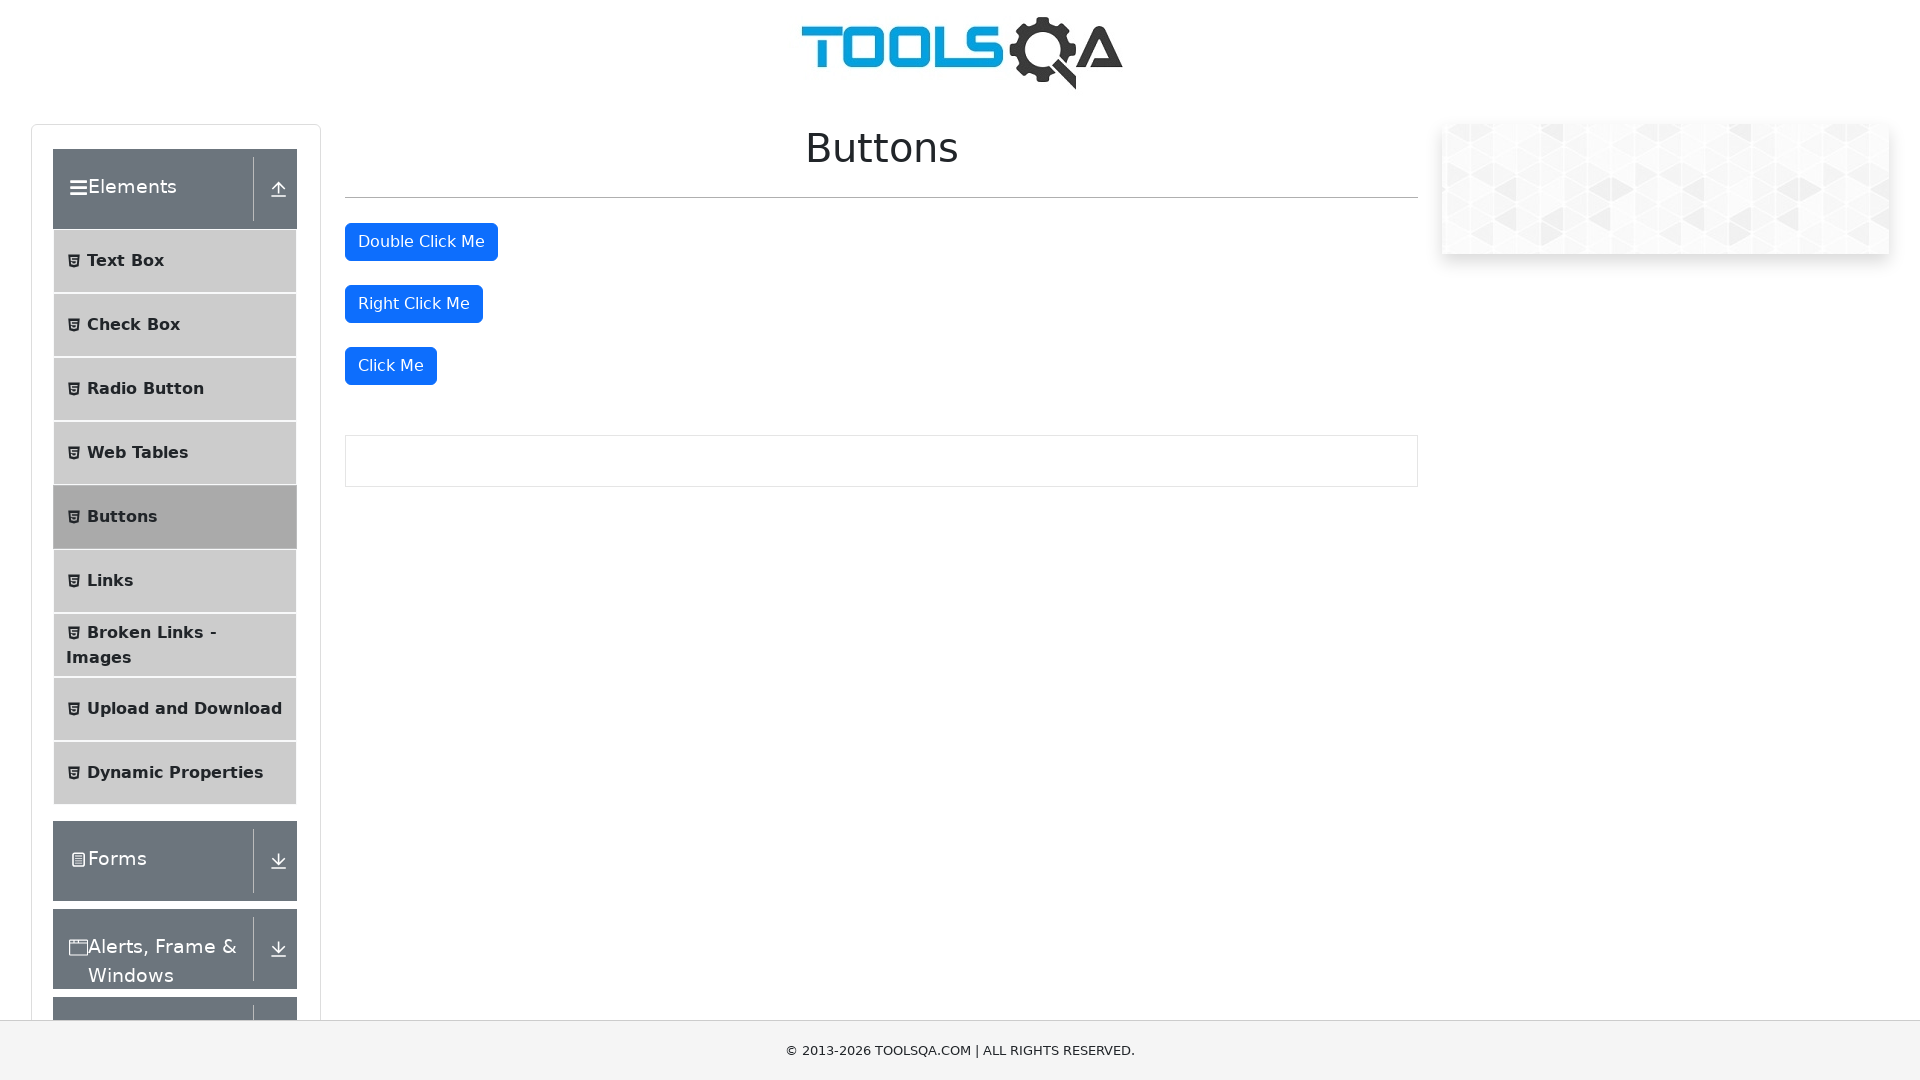

Clicked the dynamic 'Click Me' button at (391, 366) on xpath=//button[text()='Click Me']
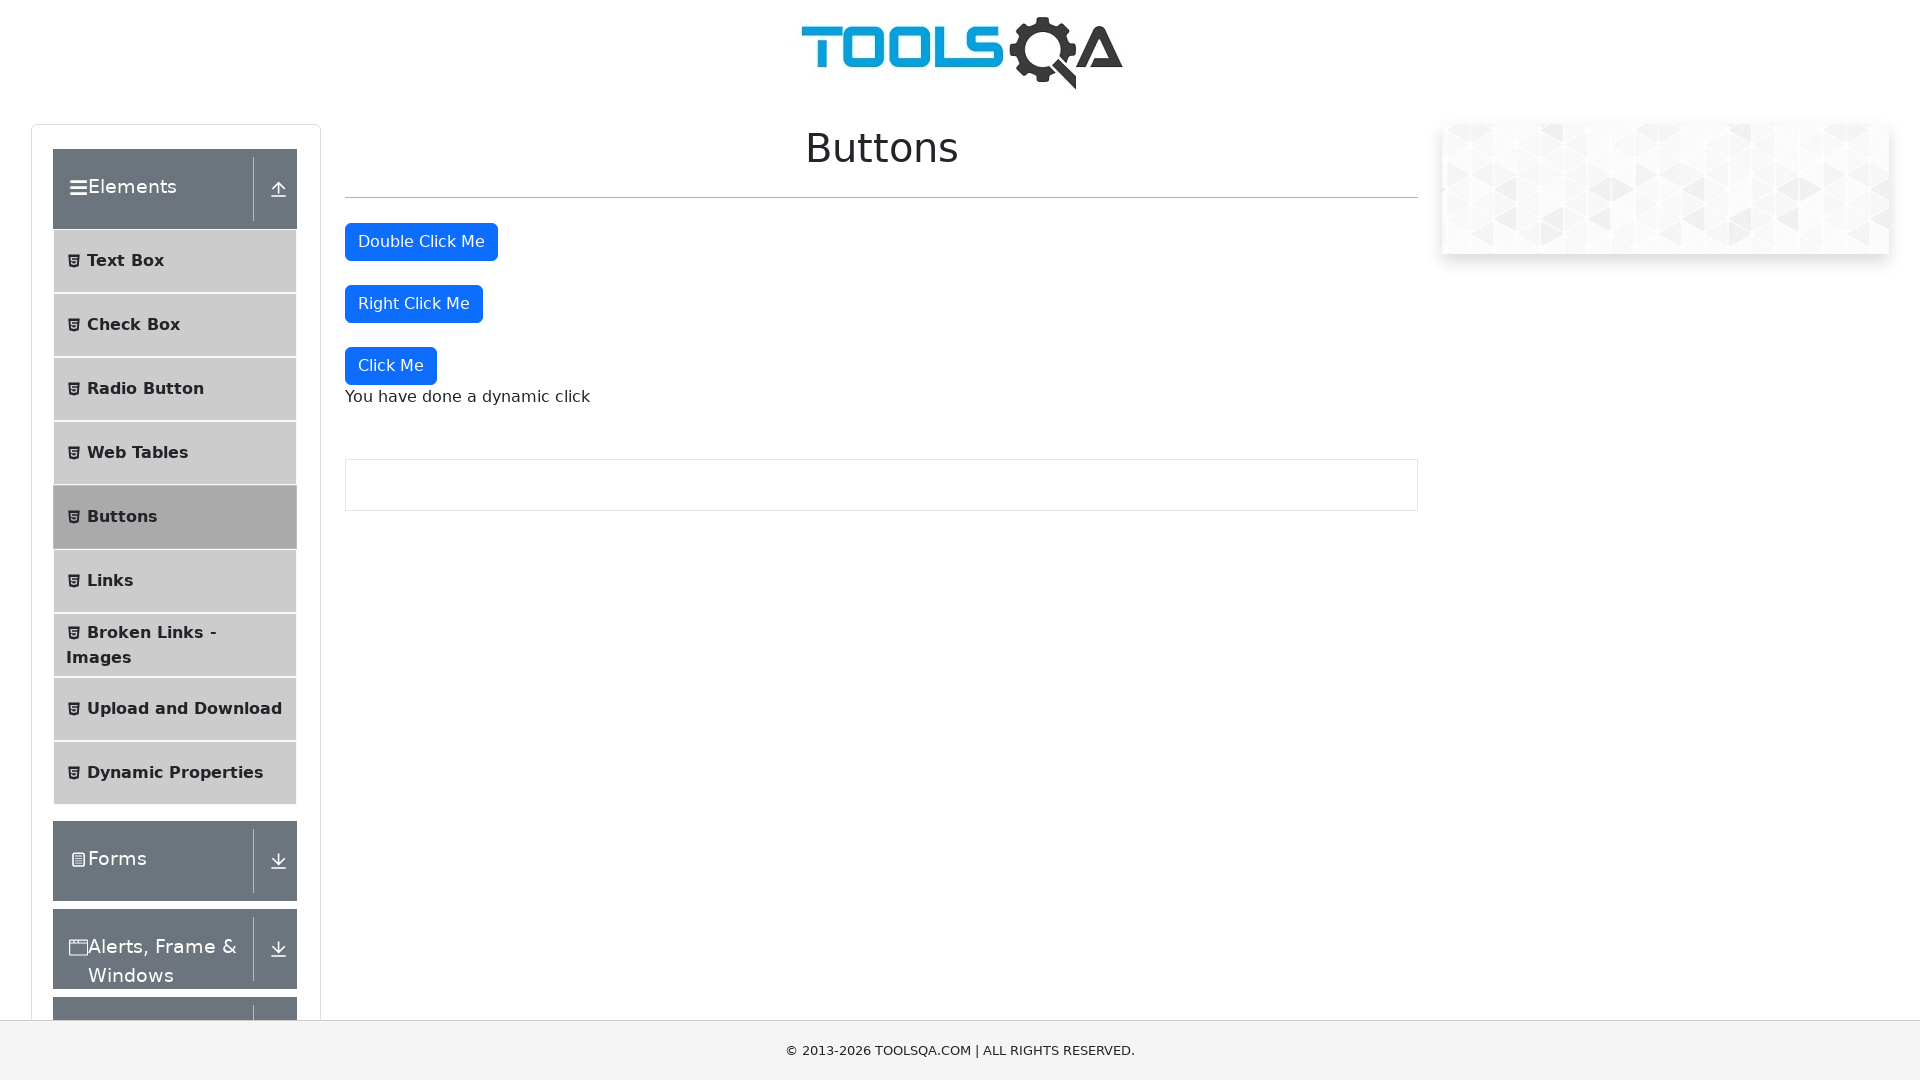

Verified notification message appeared
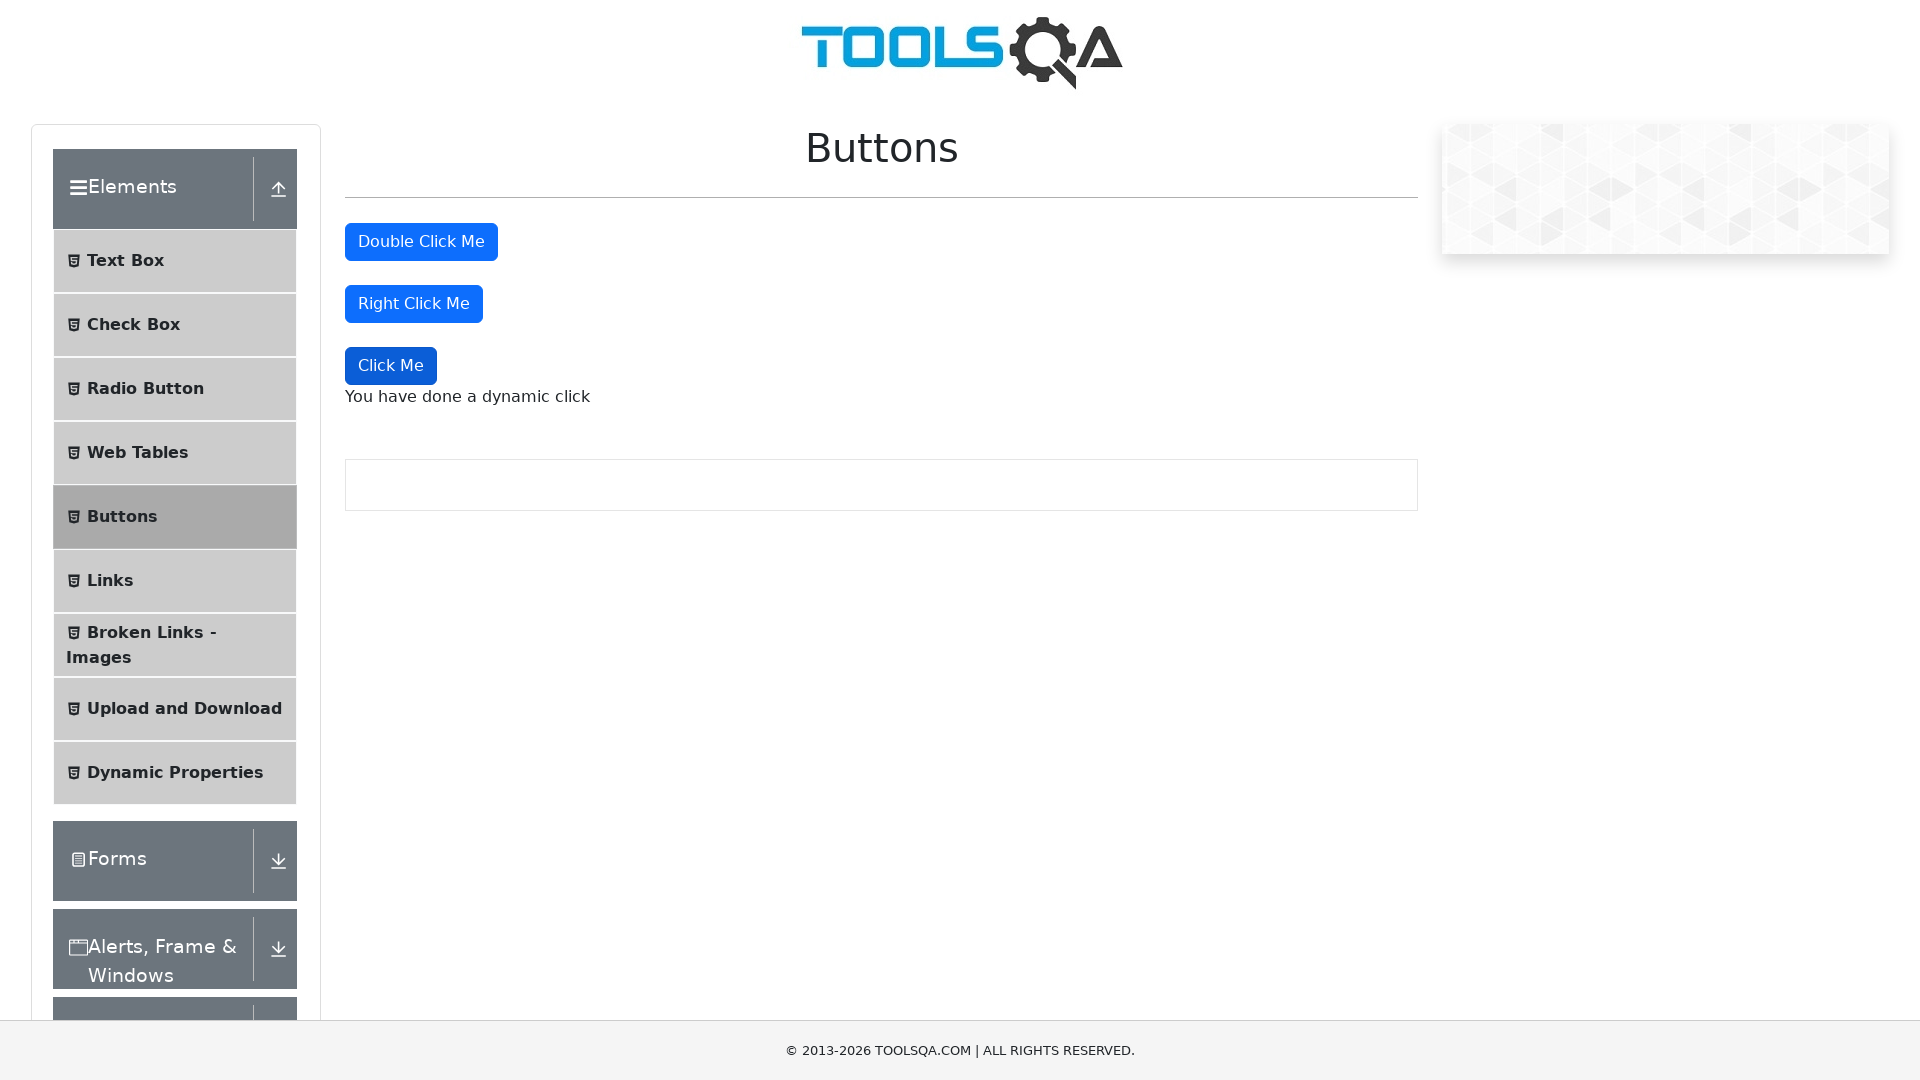

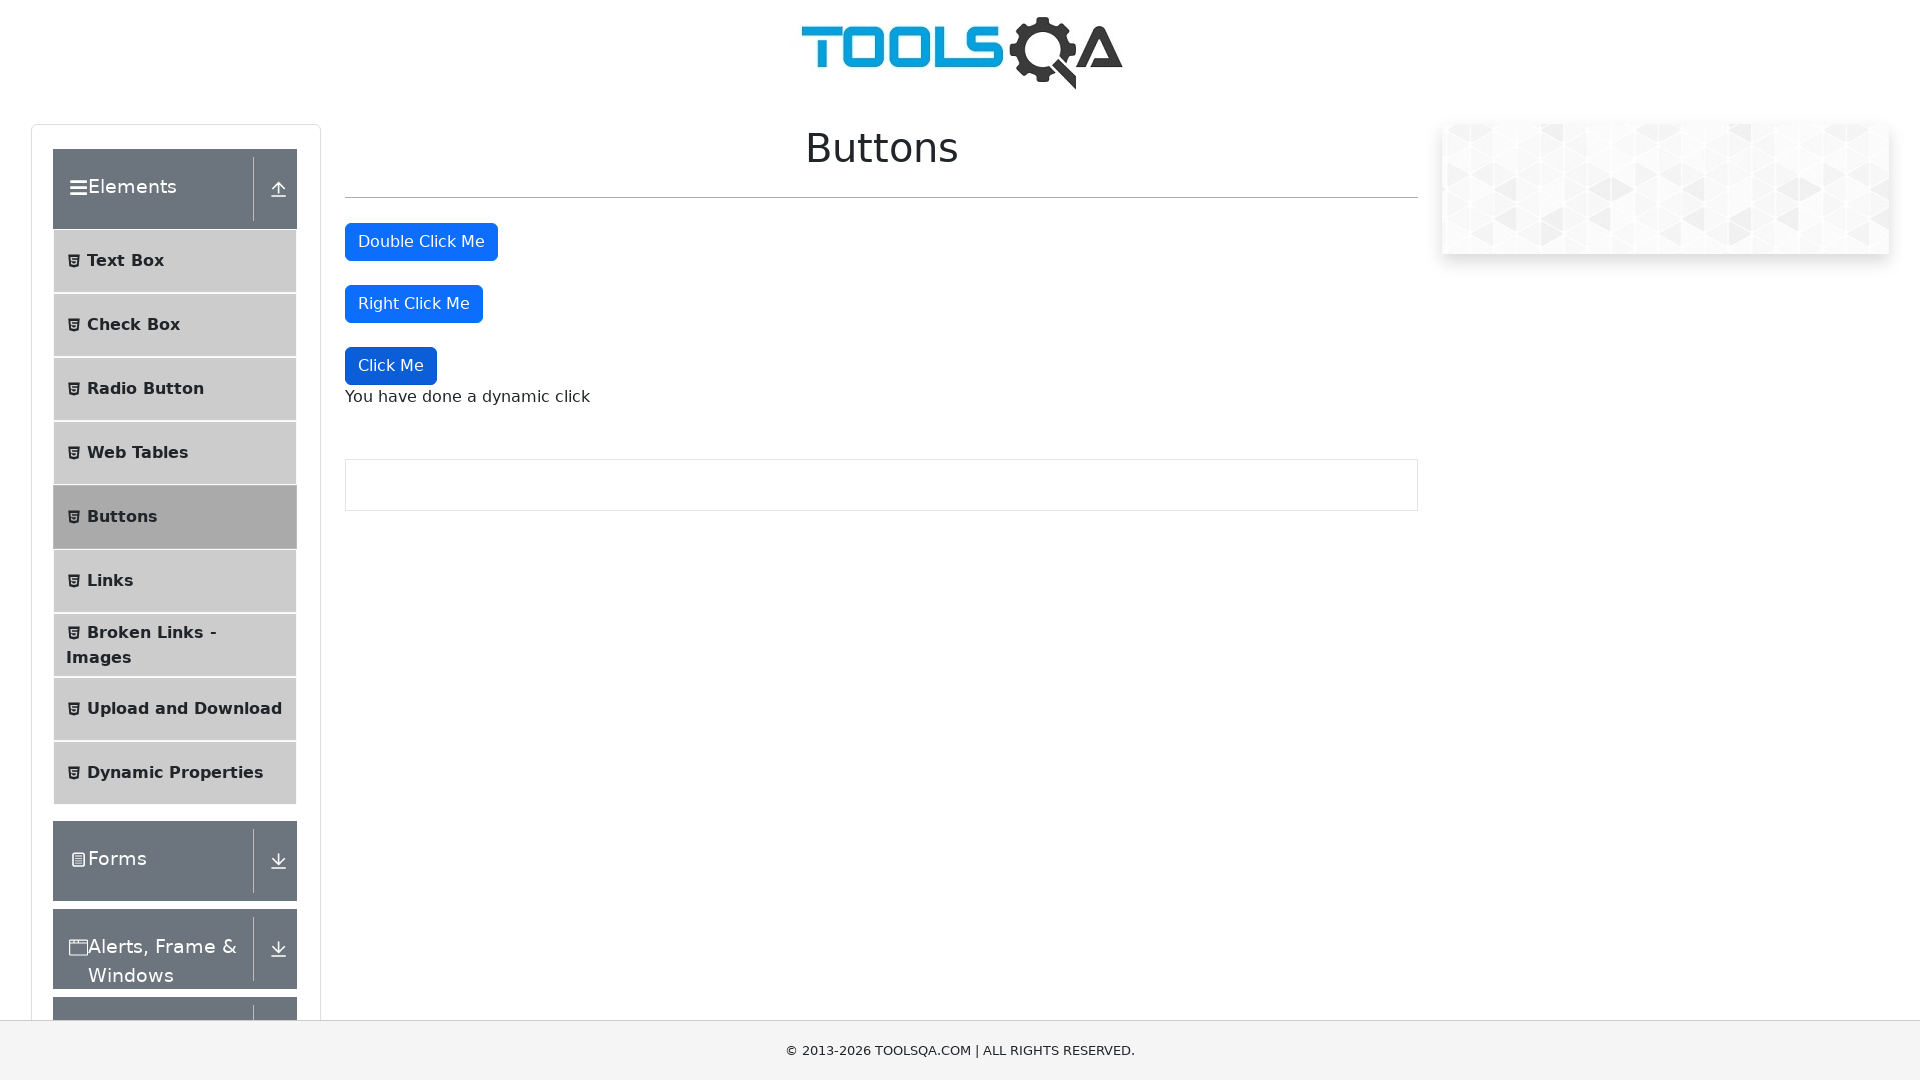